Tests the hide/show toggle functionality by clicking a button to hide a visible div element and verifying it becomes hidden

Starting URL: https://www.w3schools.com/howto/howto_js_toggle_hide_show.asp

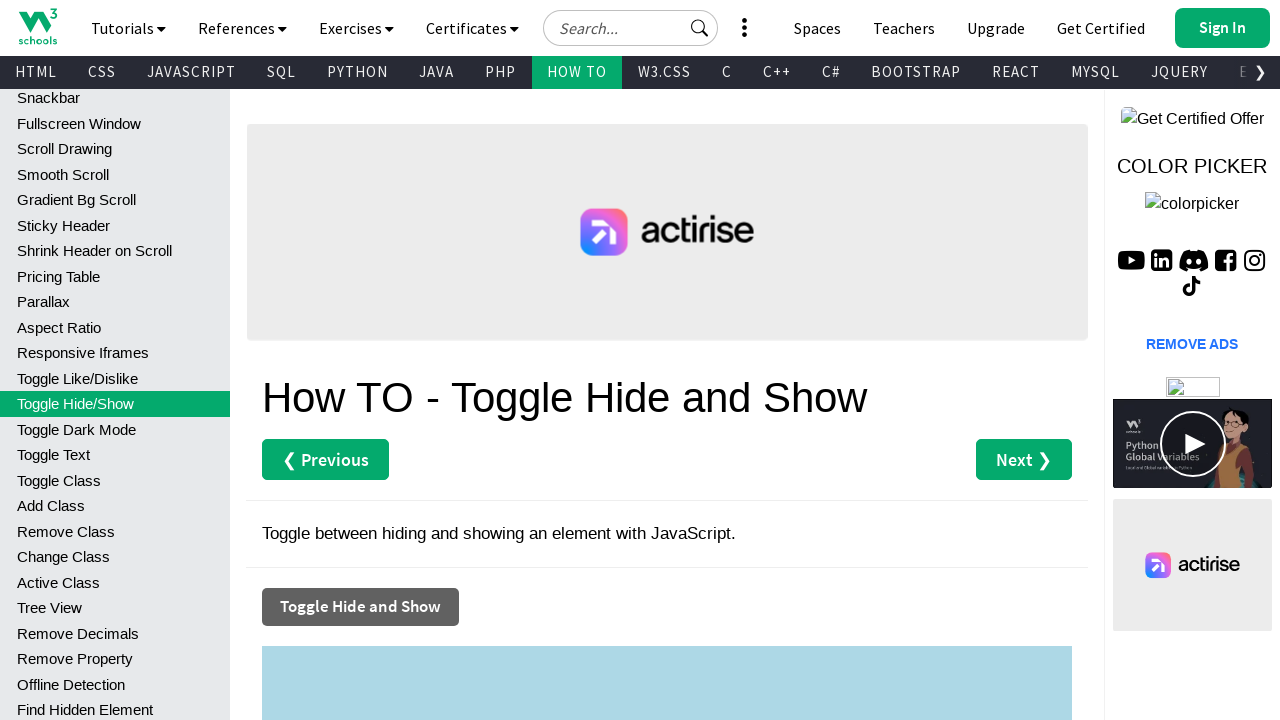

Located the div element with id 'myDIV'
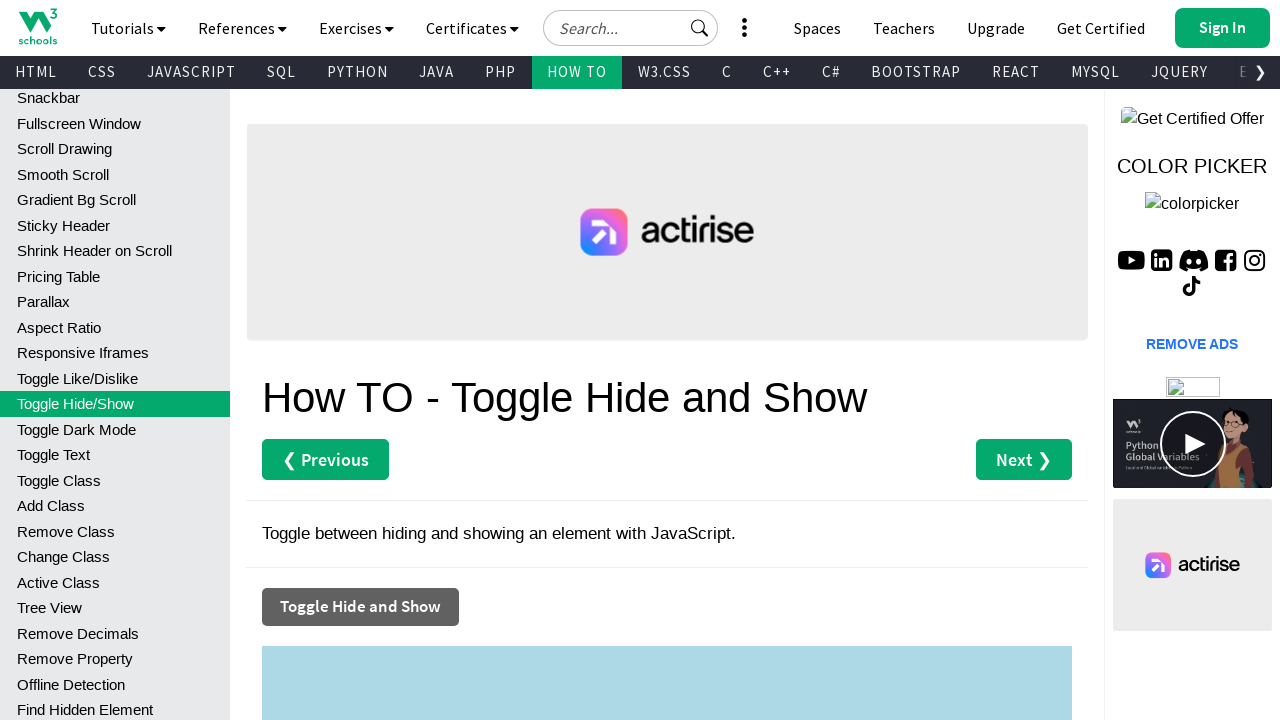

Verified that the div element is initially visible
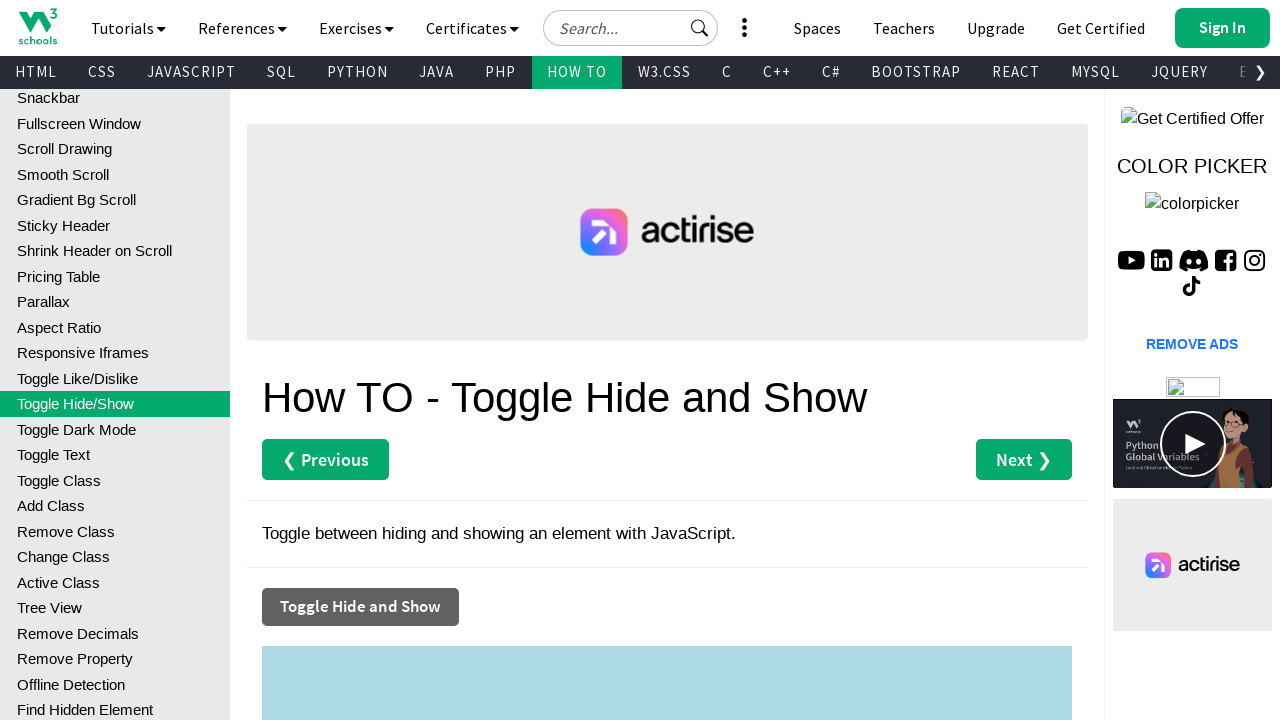

Clicked the toggle button to hide the div element at (360, 607) on //*[@id="main"]/button
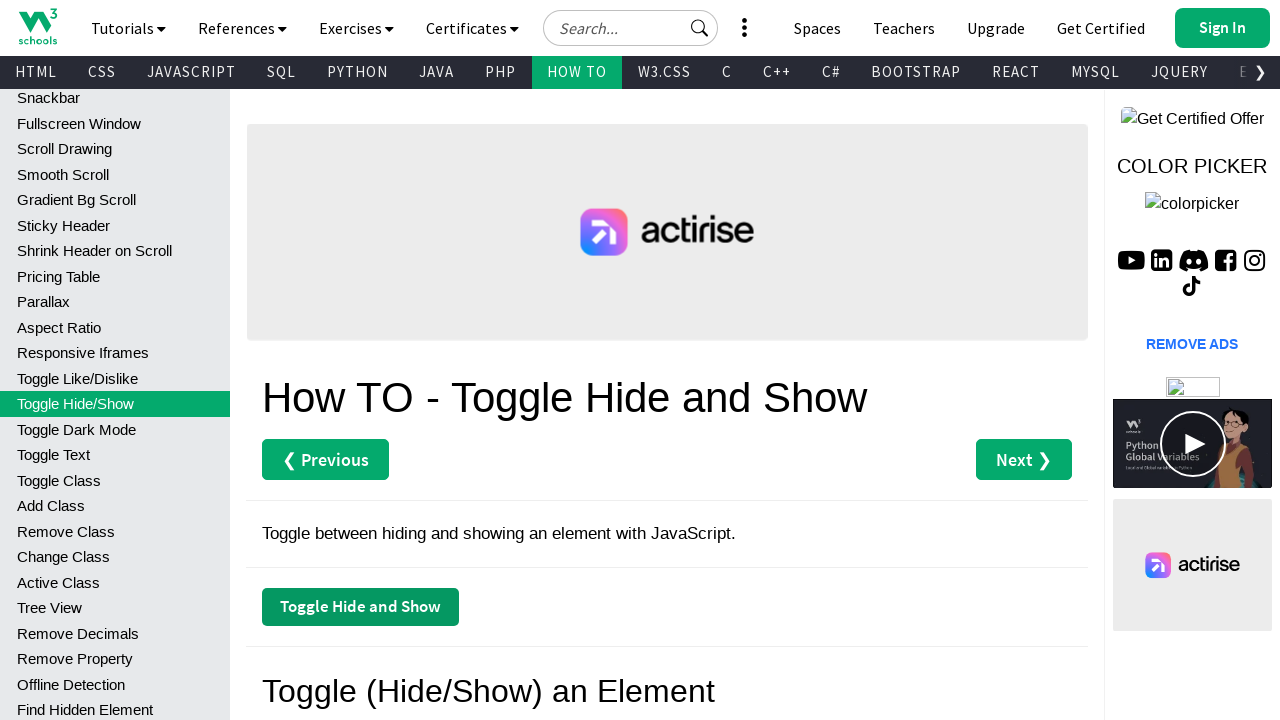

Verified that the div element is now hidden
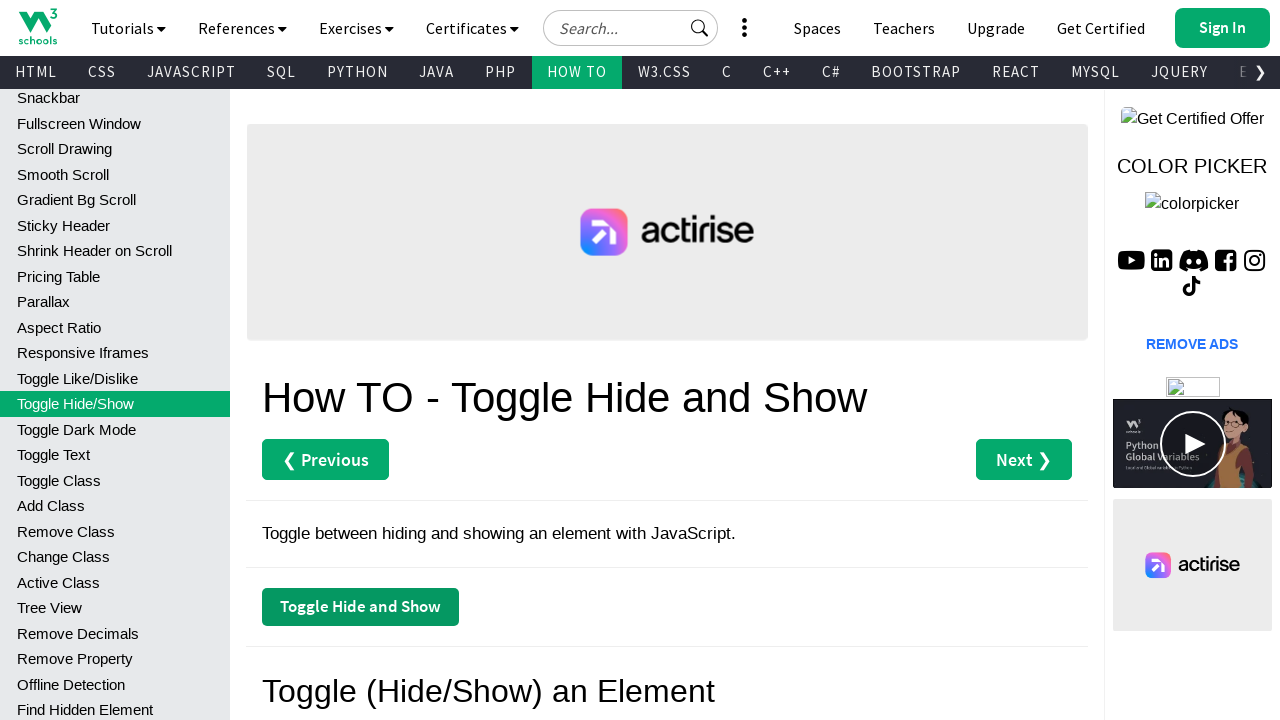

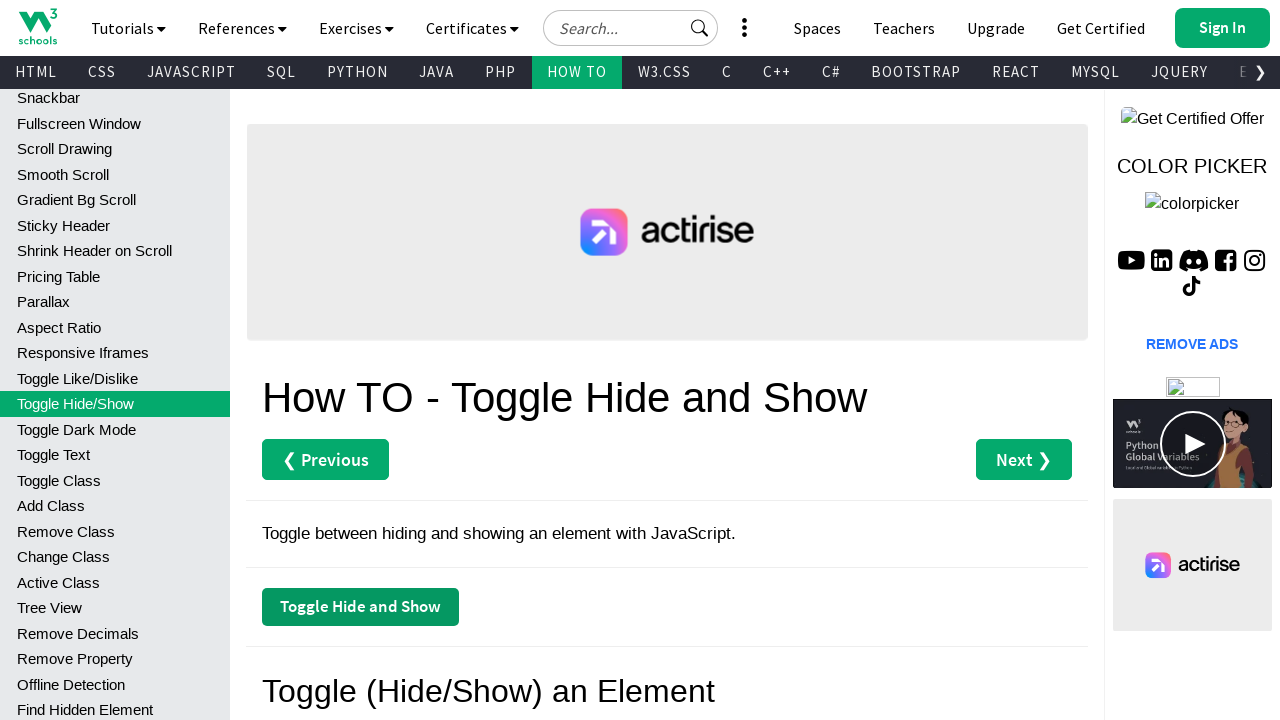